Tests checkbox functionality by clicking on all checkboxes on the page to toggle their state

Starting URL: https://the-internet.herokuapp.com/checkboxes

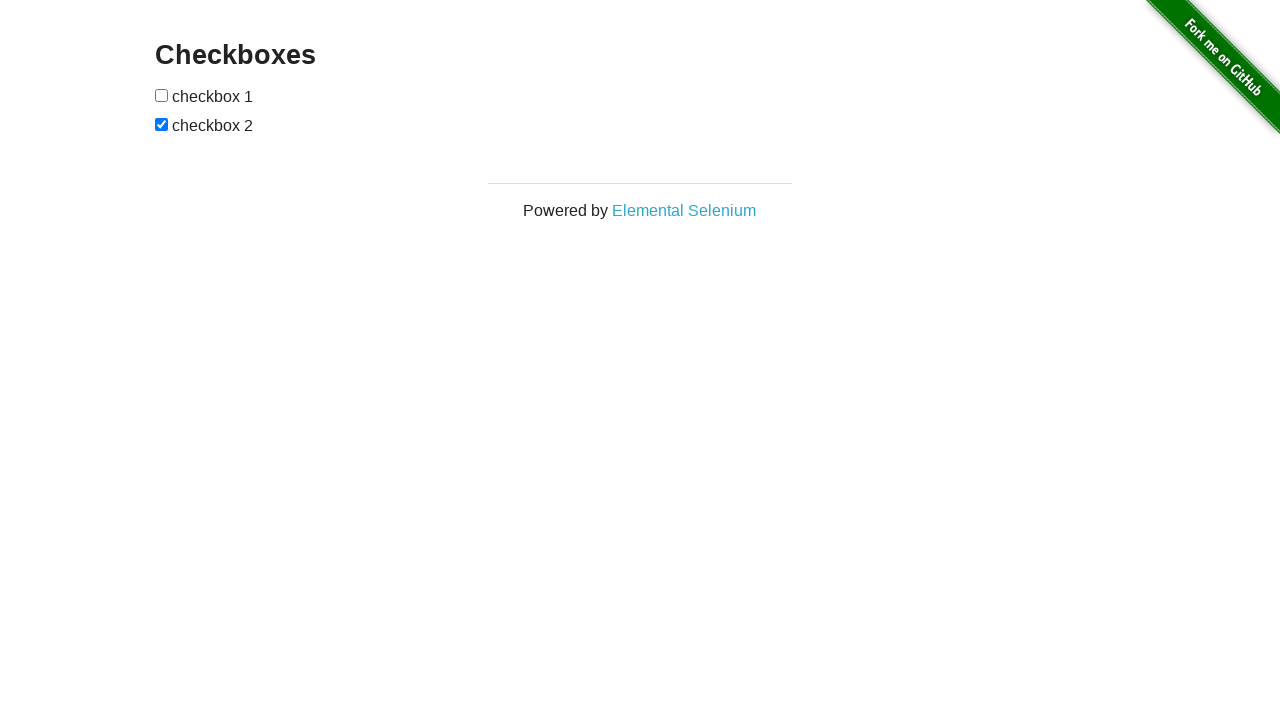

Waited for checkboxes to load on the page
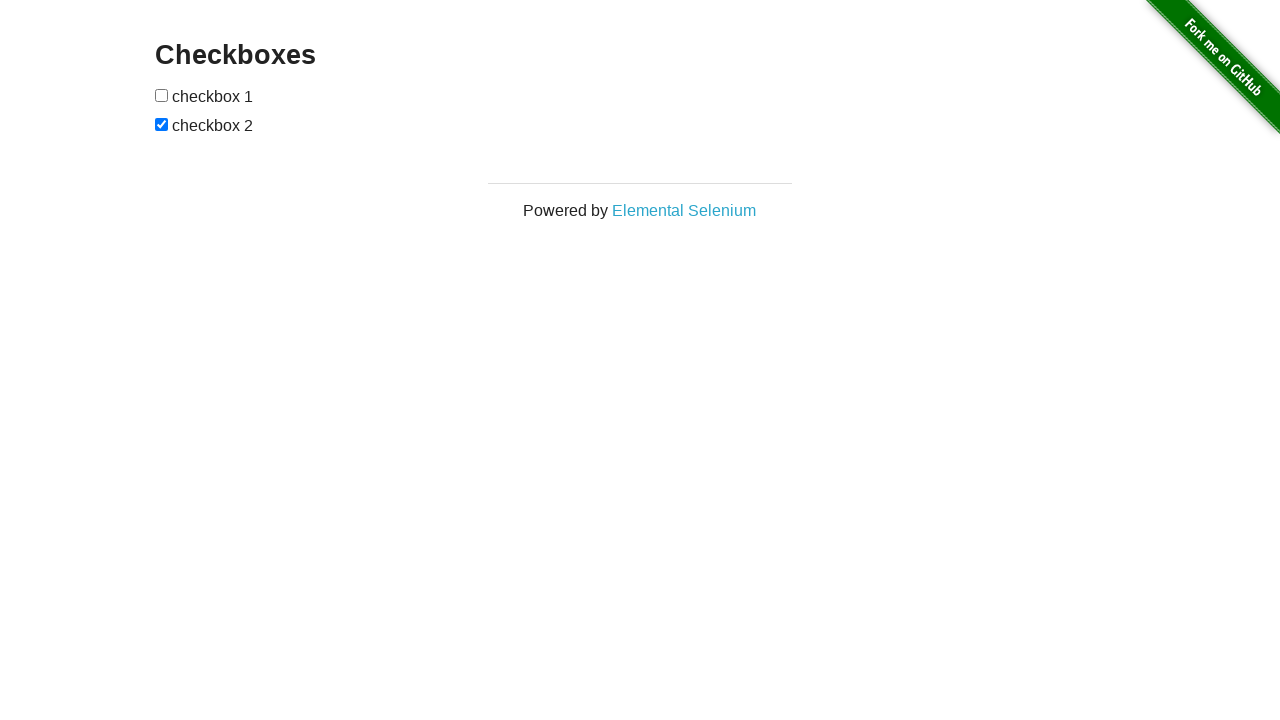

Located all checkboxes on the page
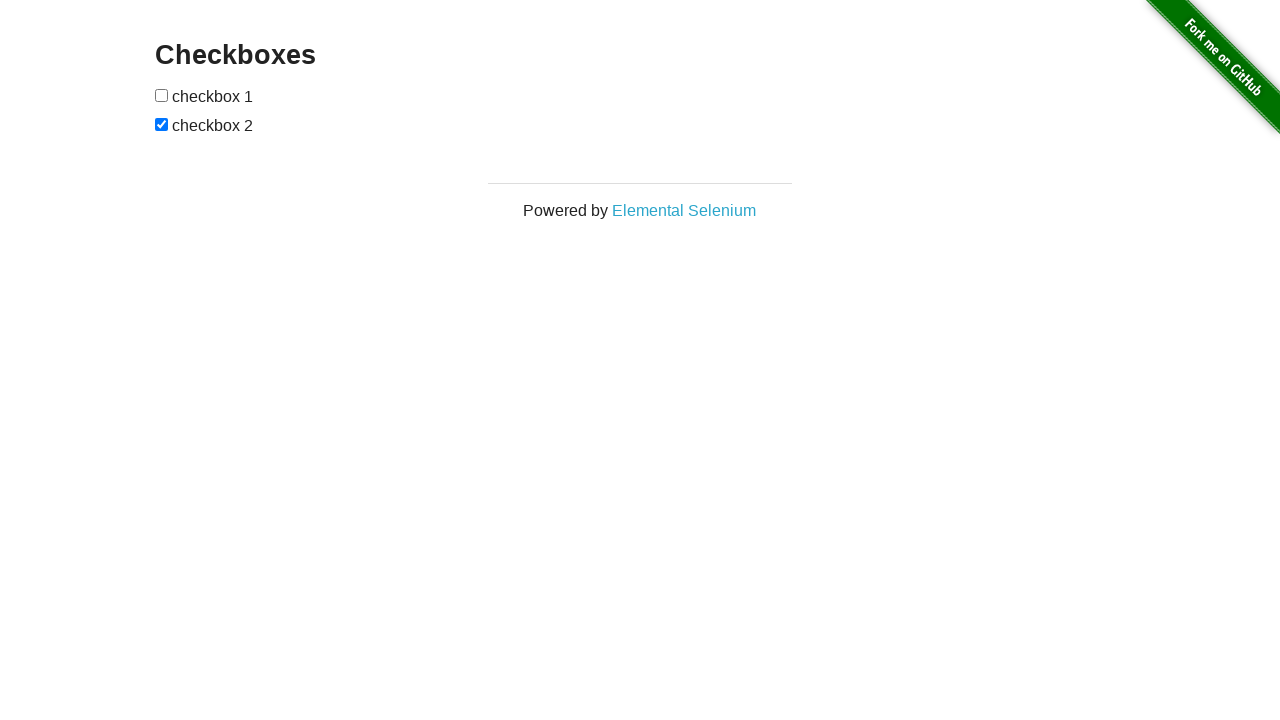

Found 2 checkboxes on the page
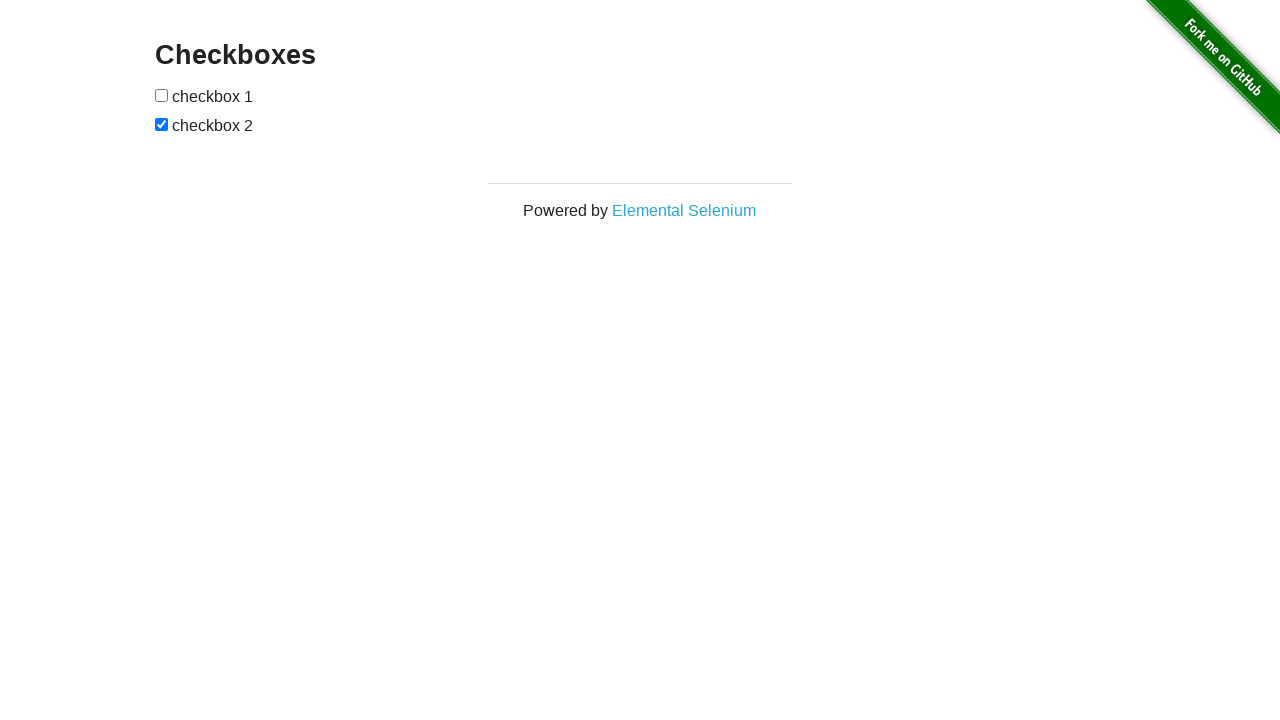

Clicked first checkbox to toggle it from unchecked to checked at (162, 95) on input[type='checkbox'] >> nth=0
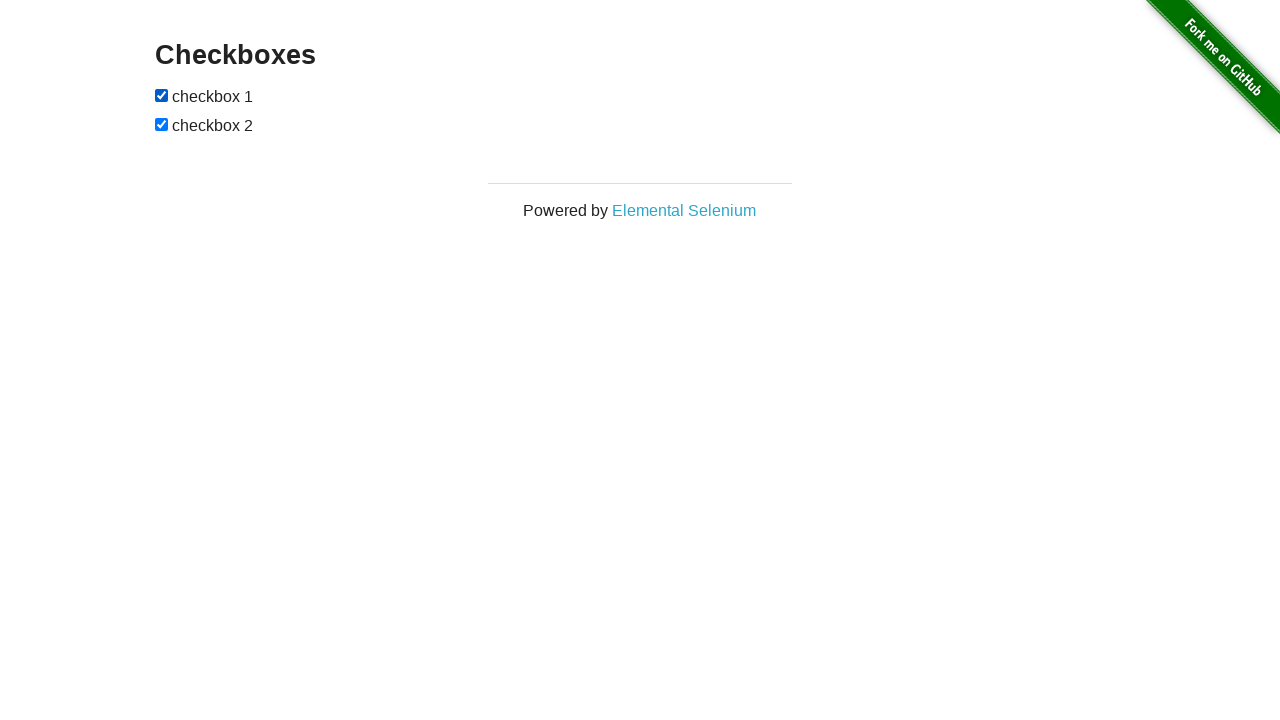

Clicked second checkbox to toggle it from checked to unchecked at (162, 124) on input[type='checkbox'] >> nth=1
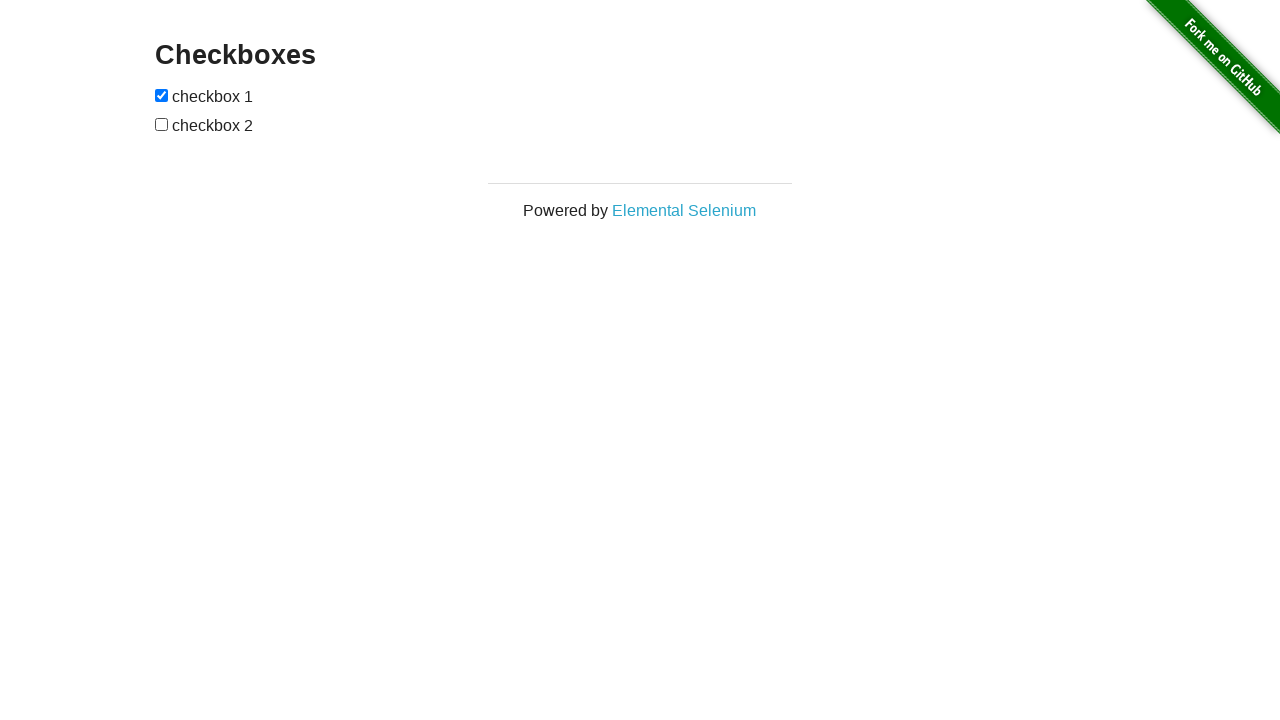

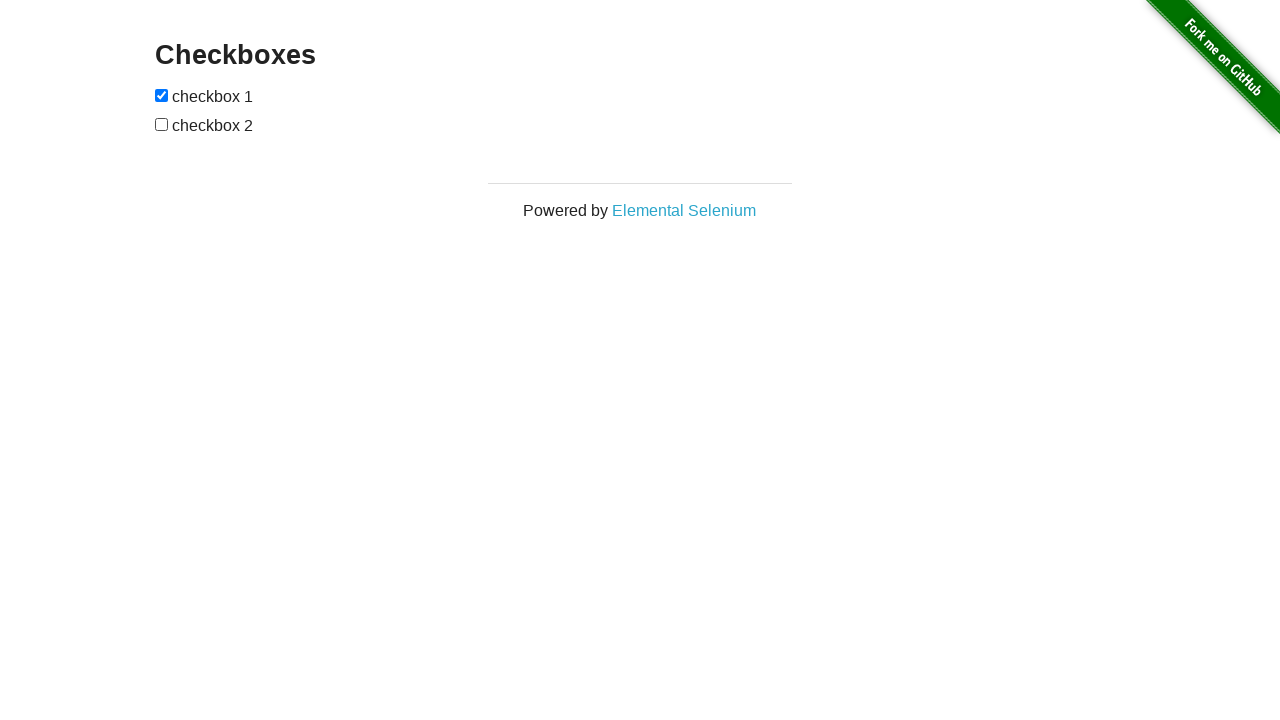